Tests the California wildfire tracker interface by clicking the alphabetical view button and navigating through multiple pages of the data table

Starting URL: https://calmatters.org/california-wildfire-map-tracker/

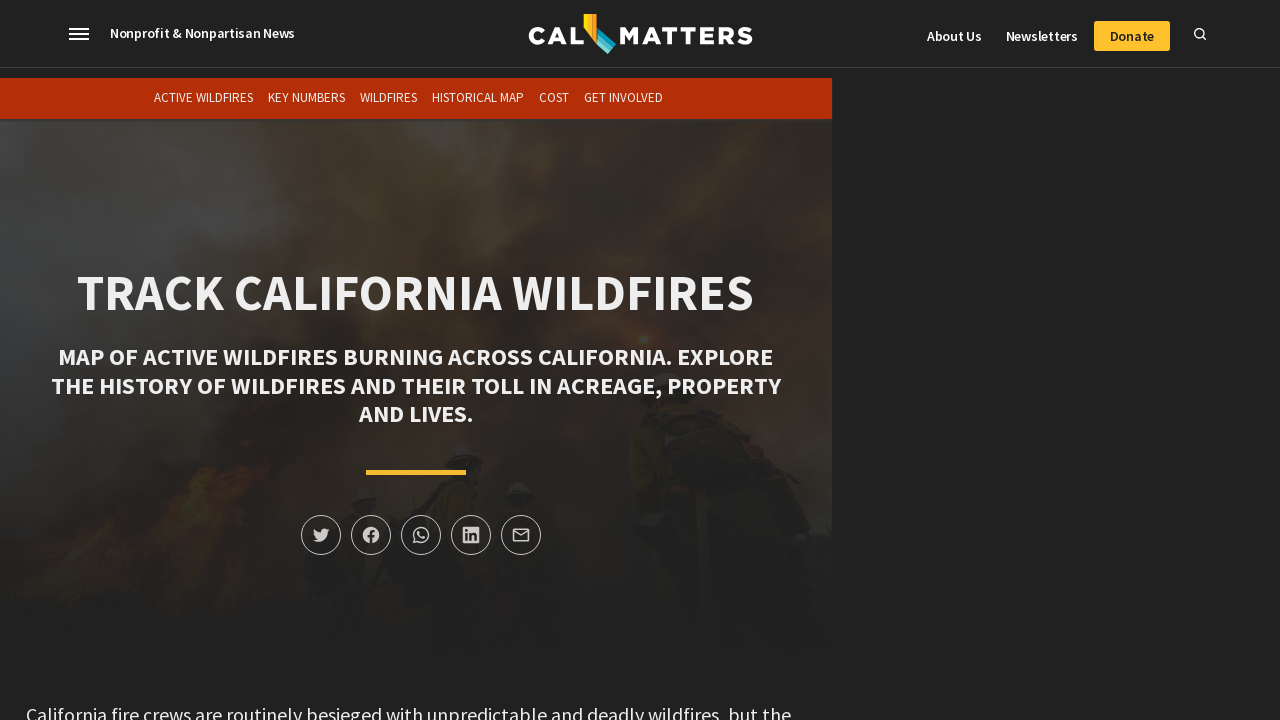

Waited for alphabetical view button to be visible
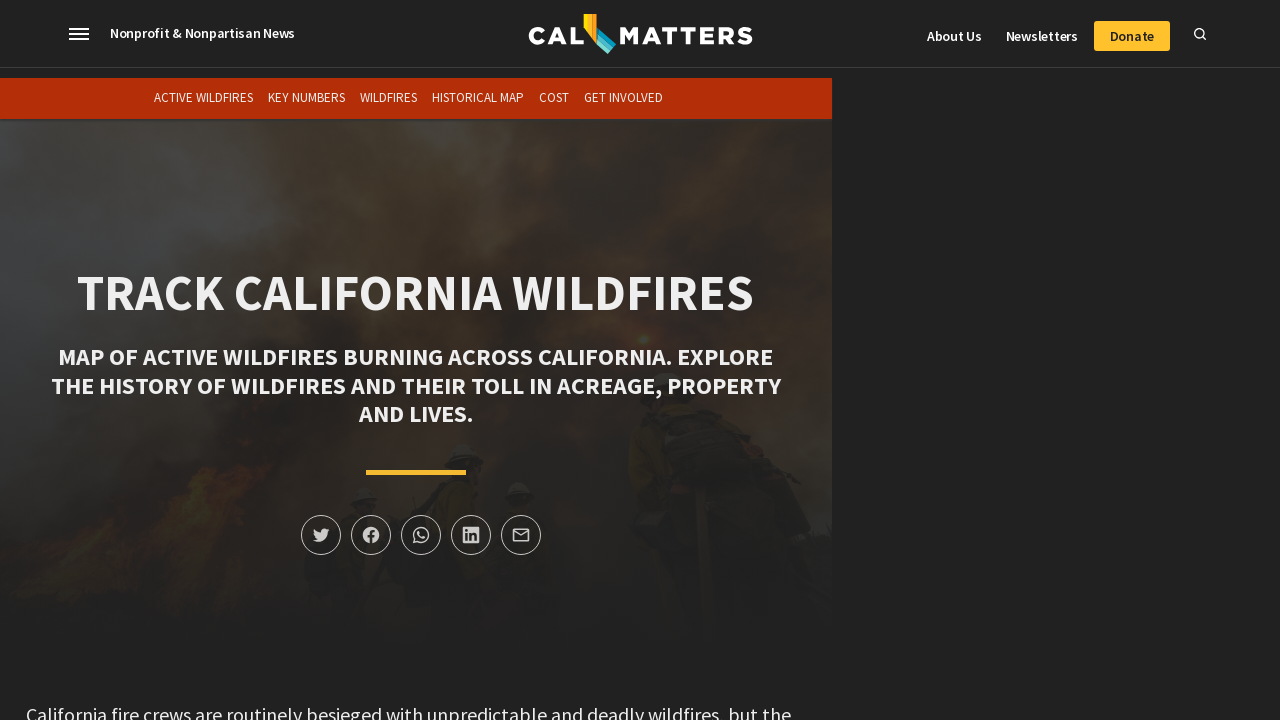

Clicked alphabetical view button at (416, 695) on button.d-button.dark[data-table='alpha']
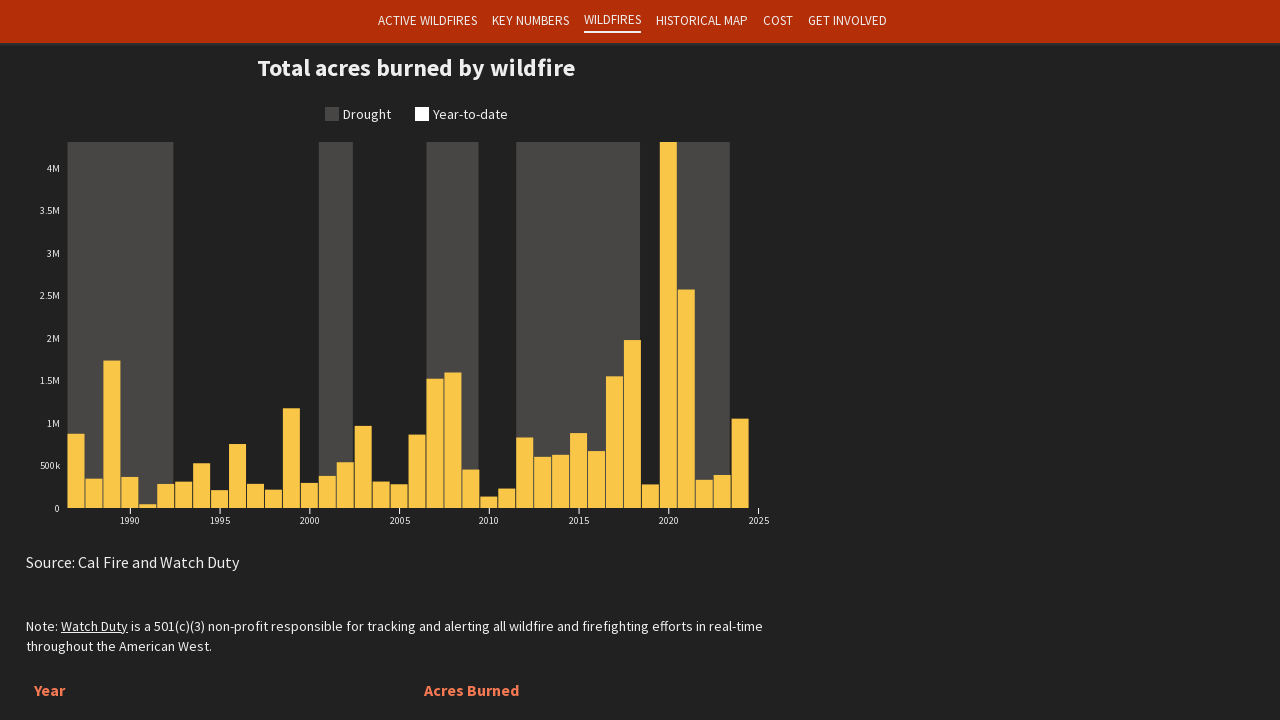

Alphabetical table container loaded
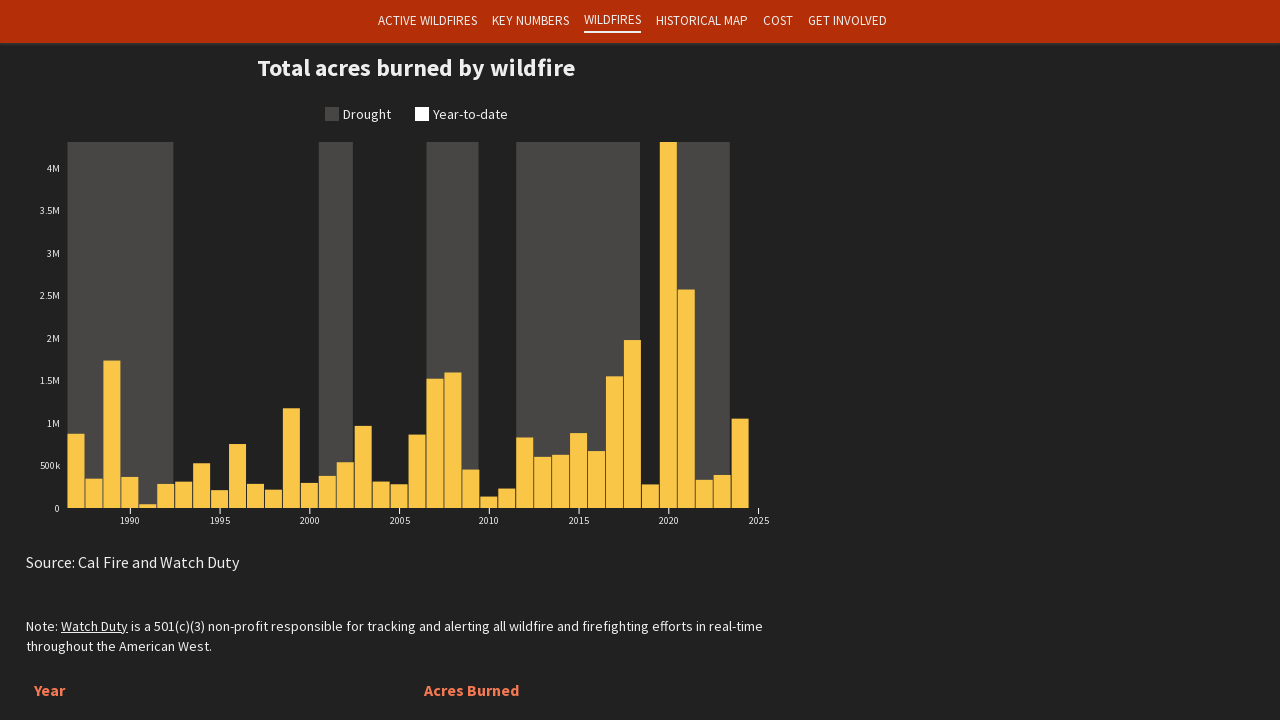

Table headers are present
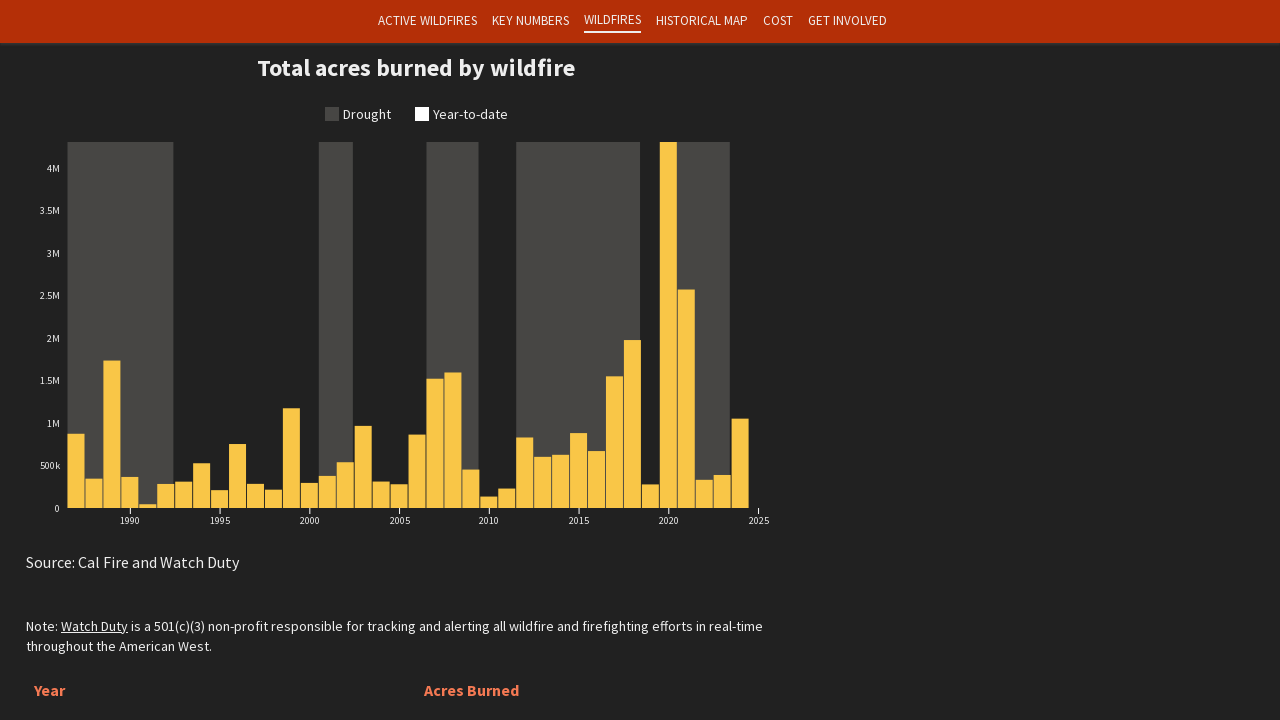

Table rows loaded on page 1
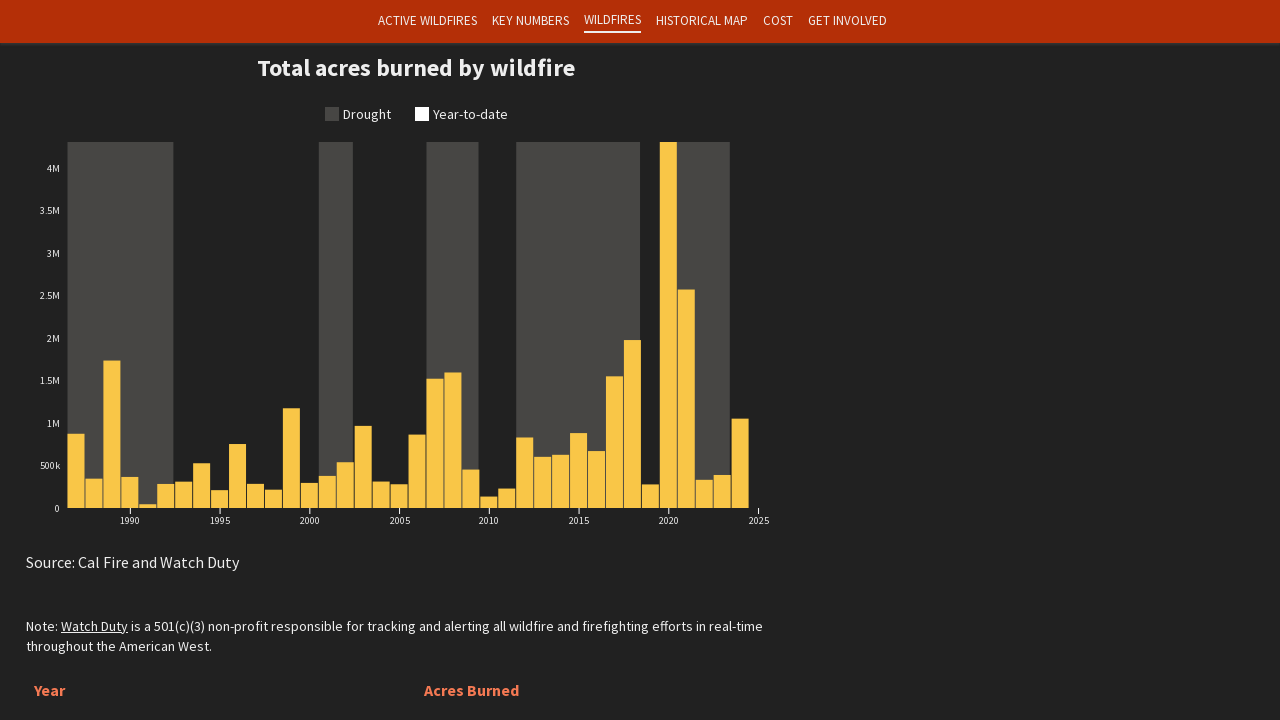

Next button is visible on page 1
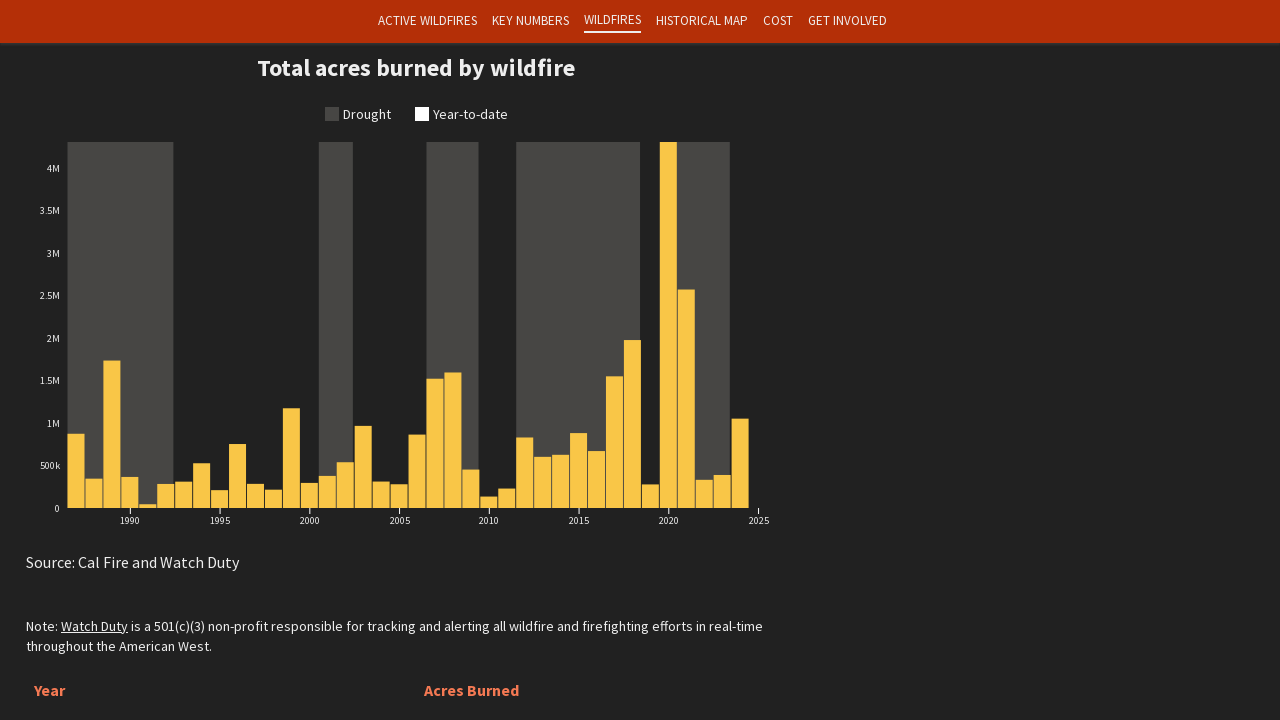

Clicked next button to navigate to page 2 at (466, 360) on xpath=//div[@class='d-table-container'][@data-table='alpha']//button[@id='next']
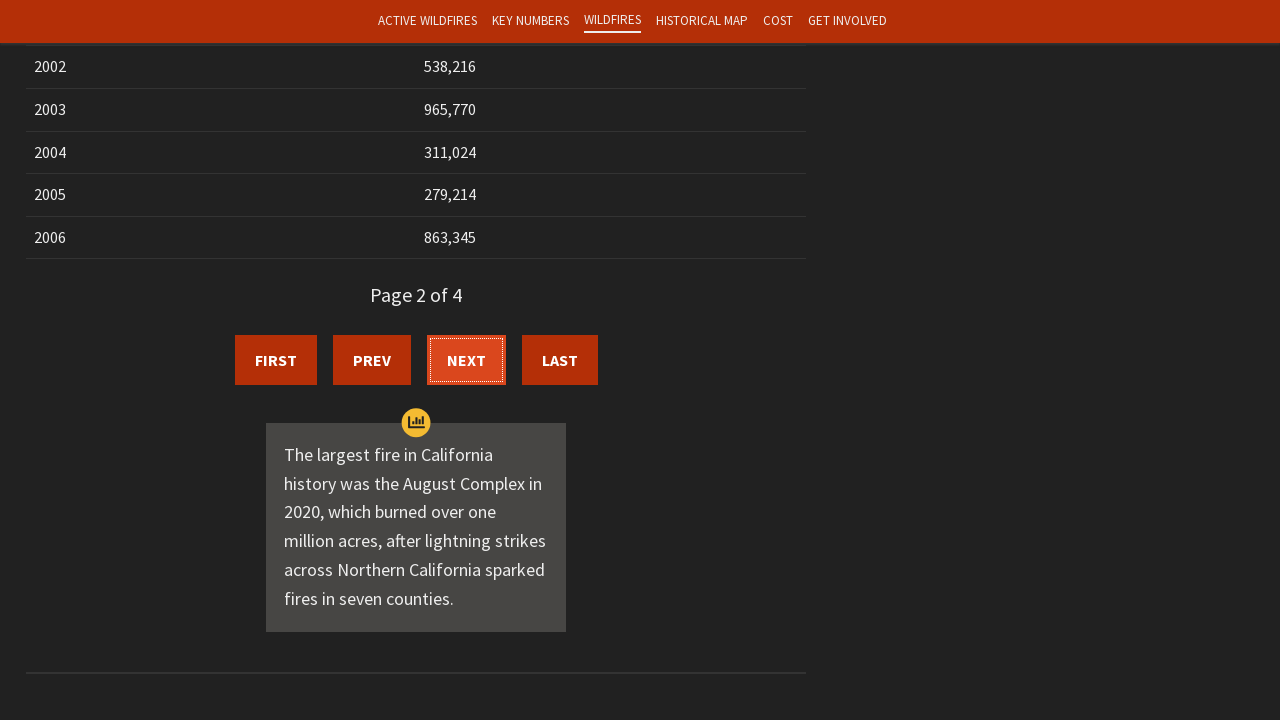

New table rows loaded on page 2
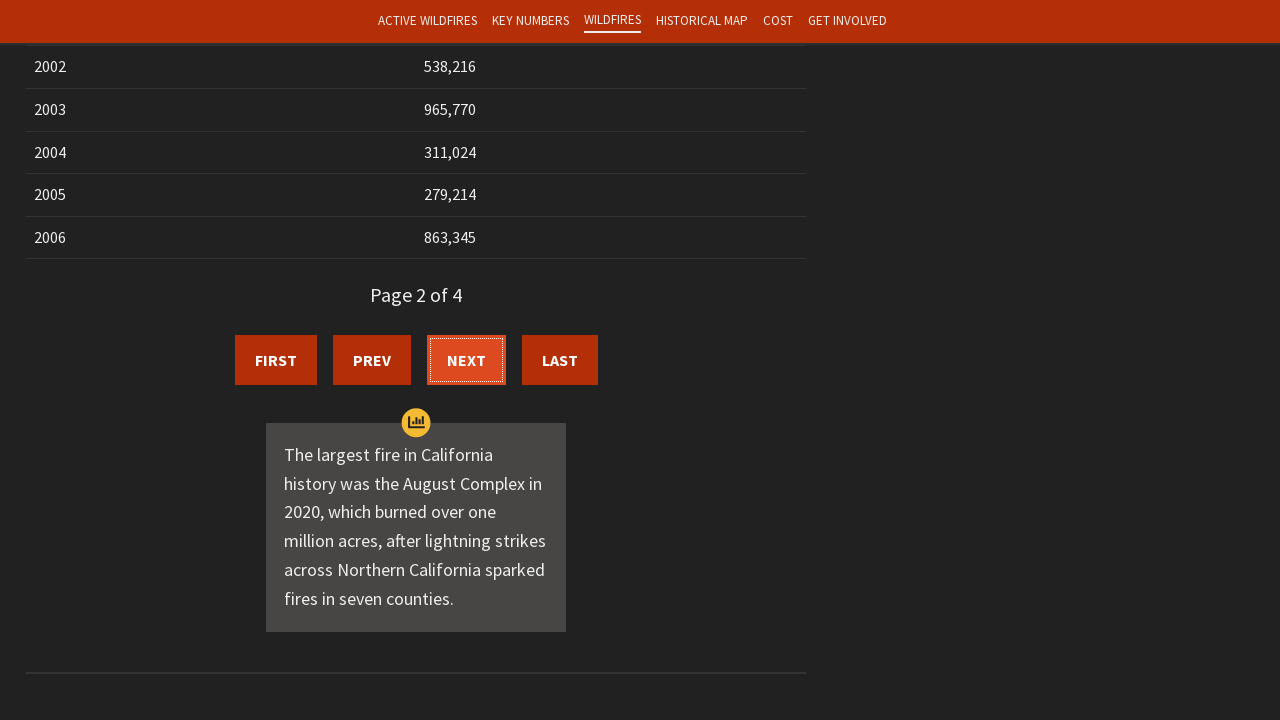

Table rows loaded on page 2
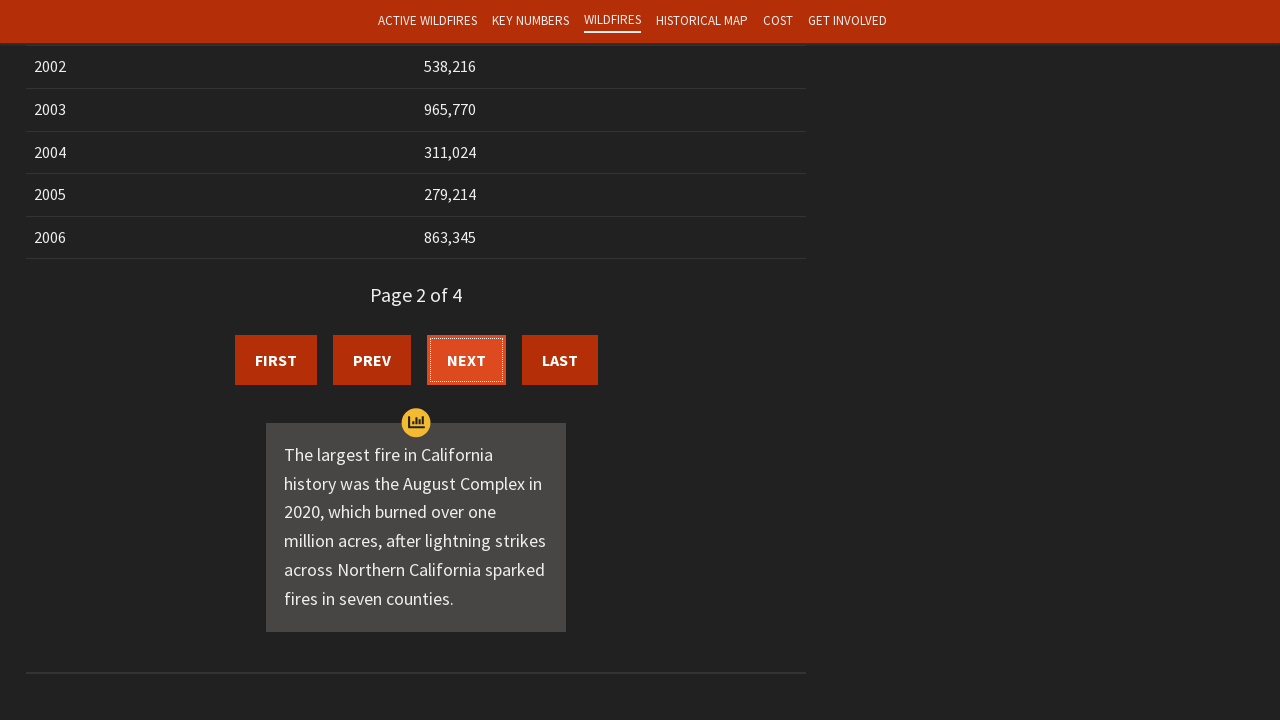

Next button is visible on page 2
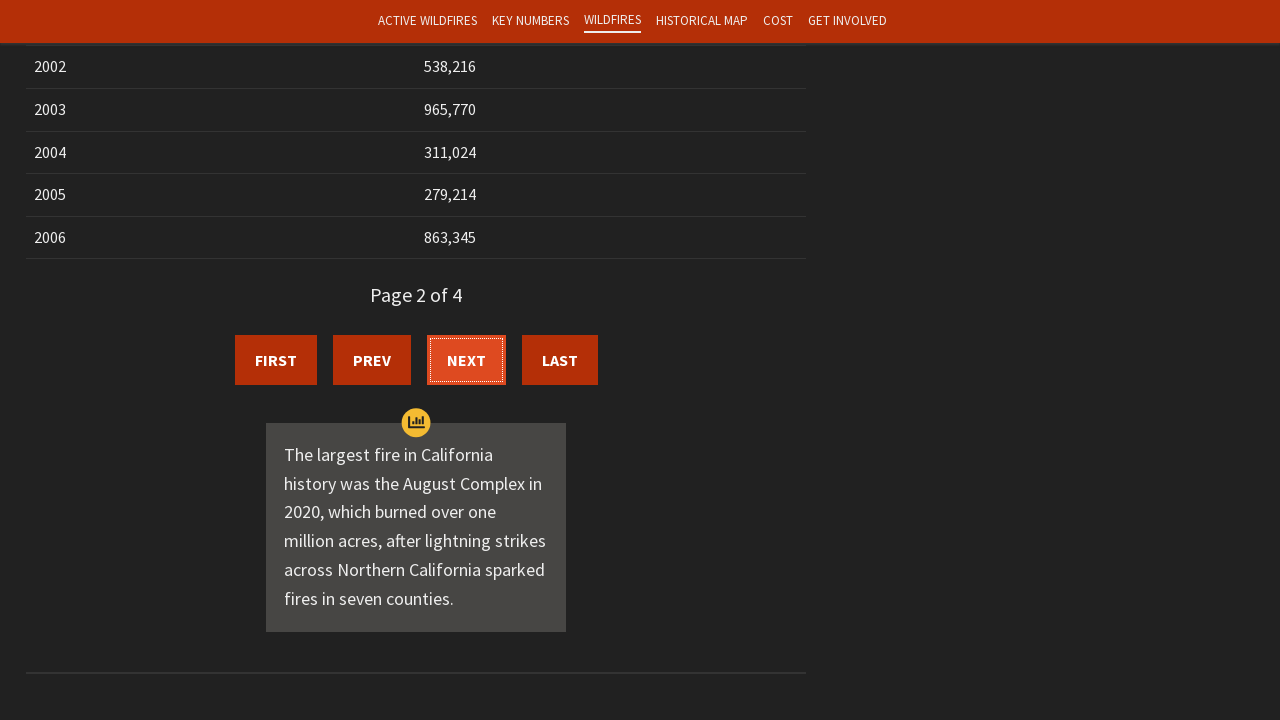

Clicked next button to navigate to page 3 at (466, 360) on xpath=//div[@class='d-table-container'][@data-table='alpha']//button[@id='next']
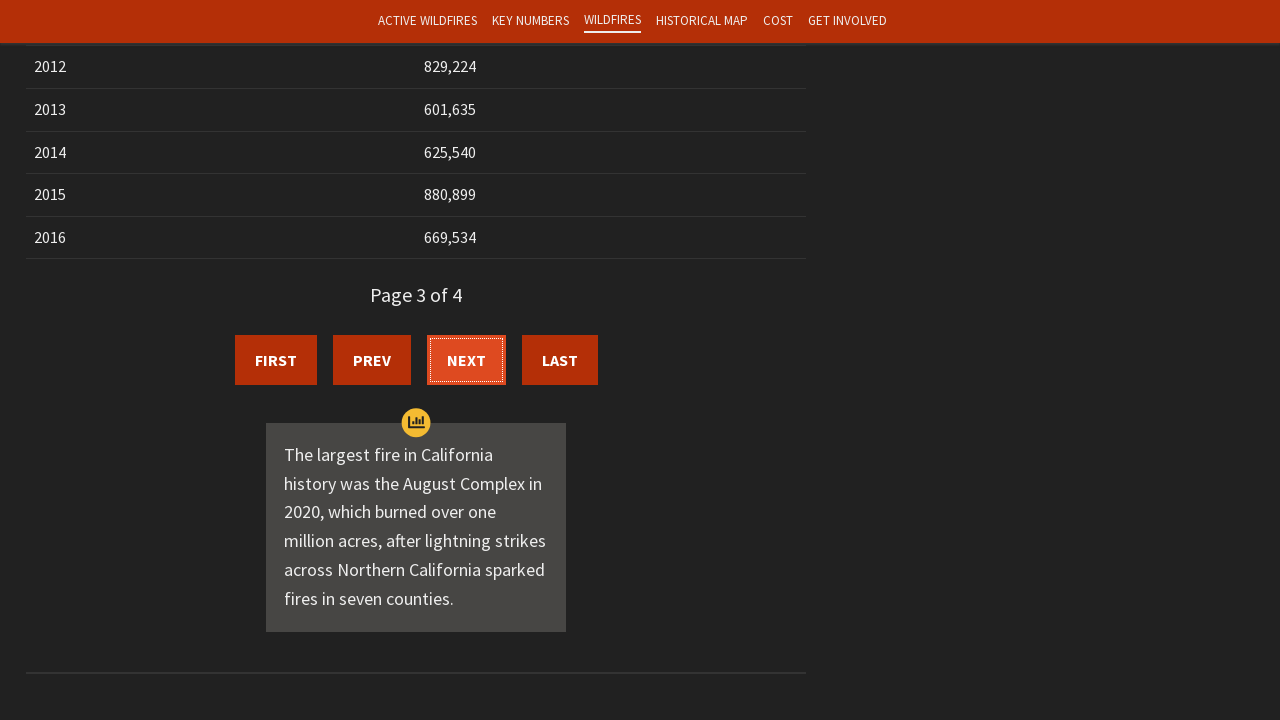

New table rows loaded on page 3
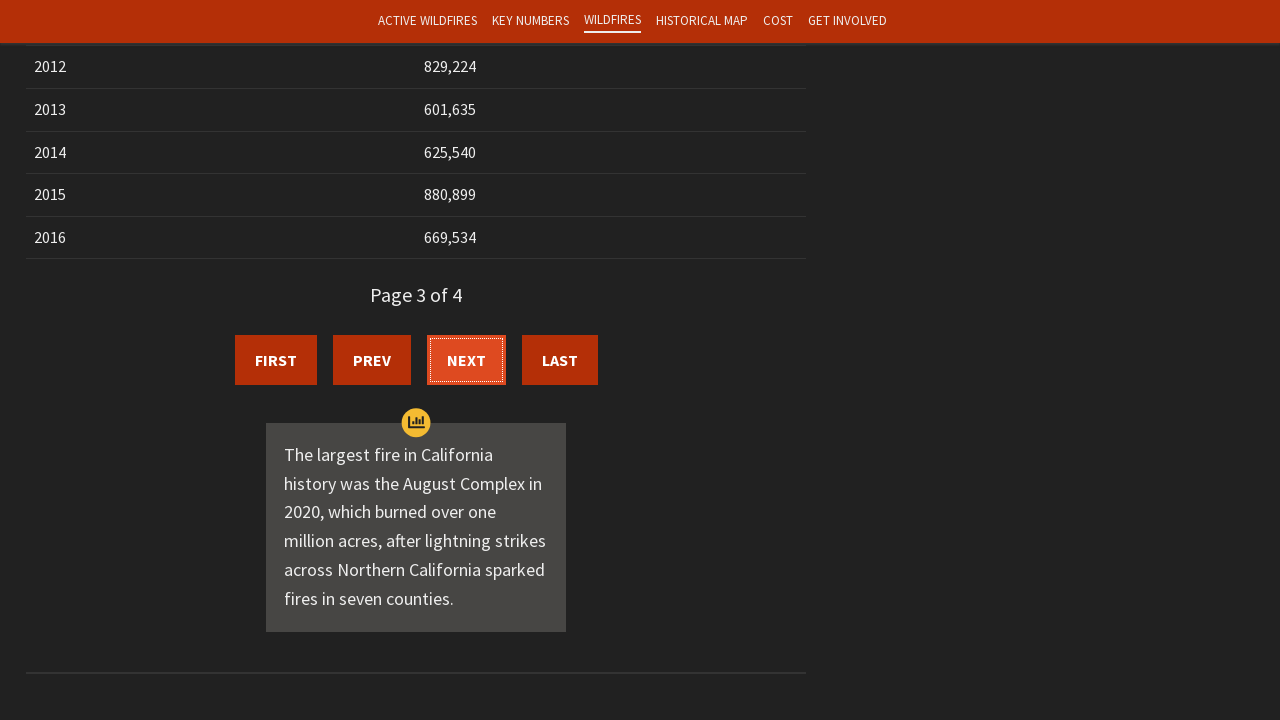

Table rows loaded on page 3
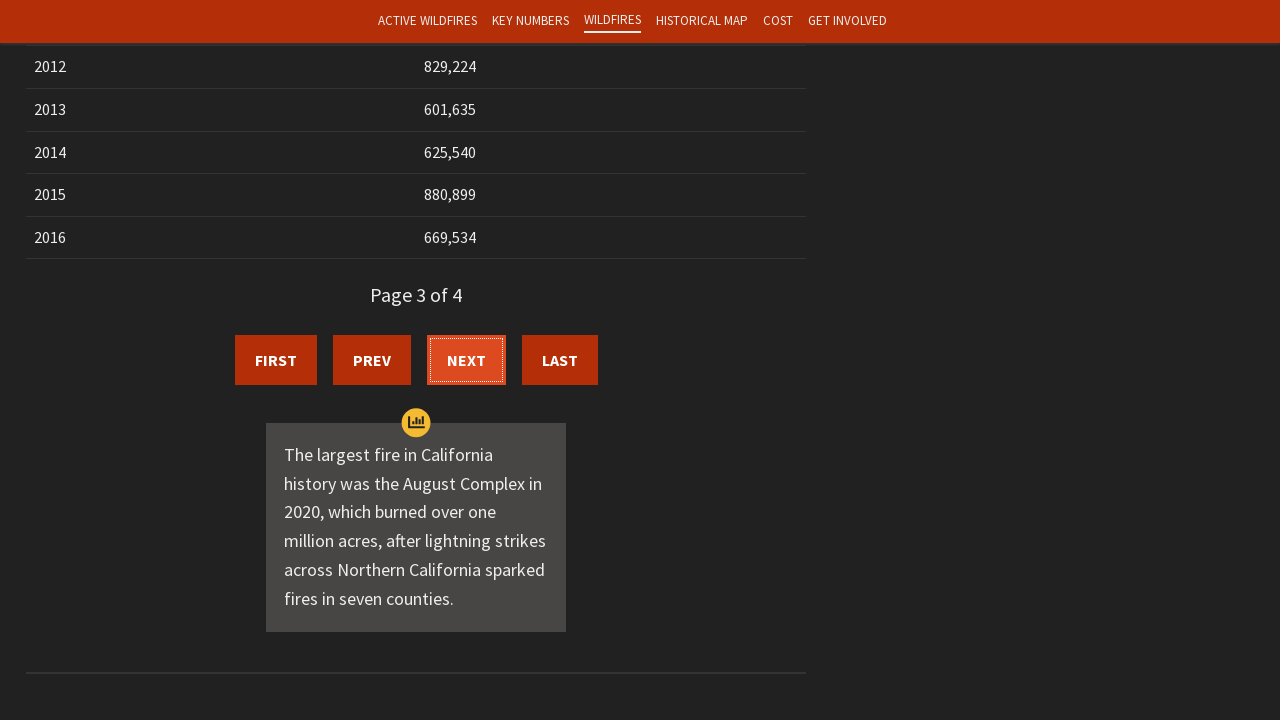

Next button is visible on page 3
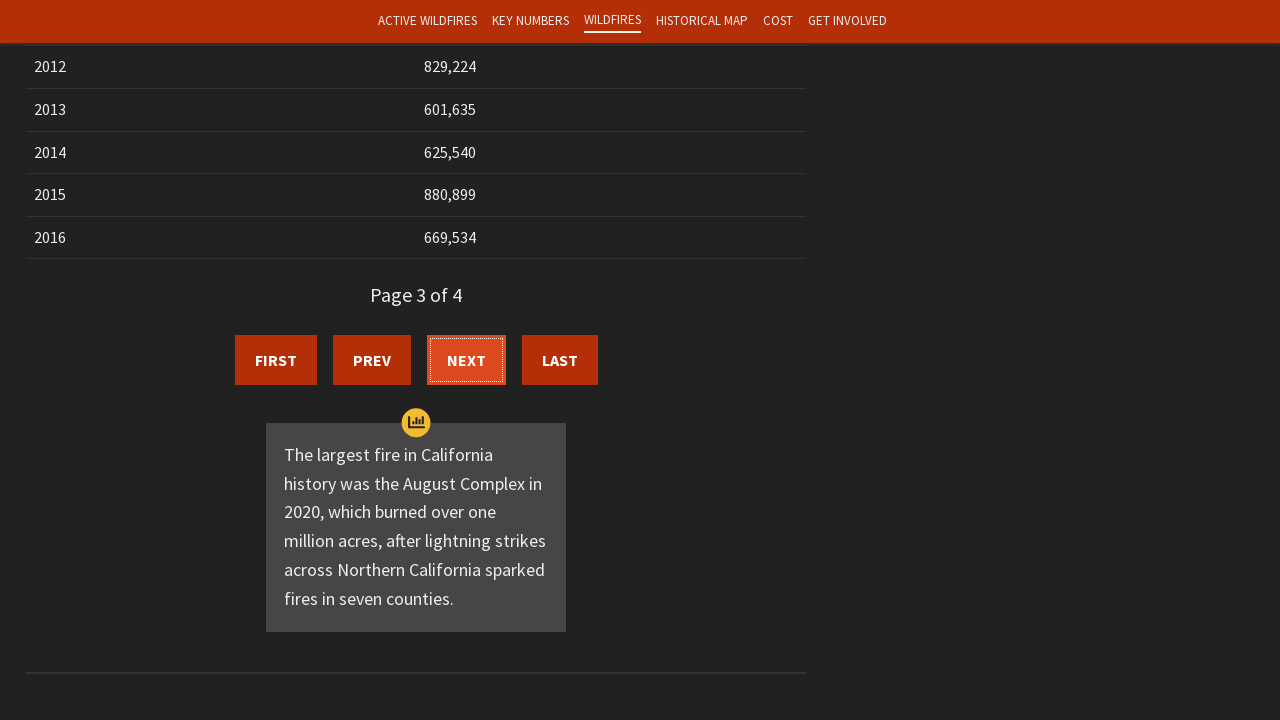

Clicked next button to navigate to page 4 at (466, 360) on xpath=//div[@class='d-table-container'][@data-table='alpha']//button[@id='next']
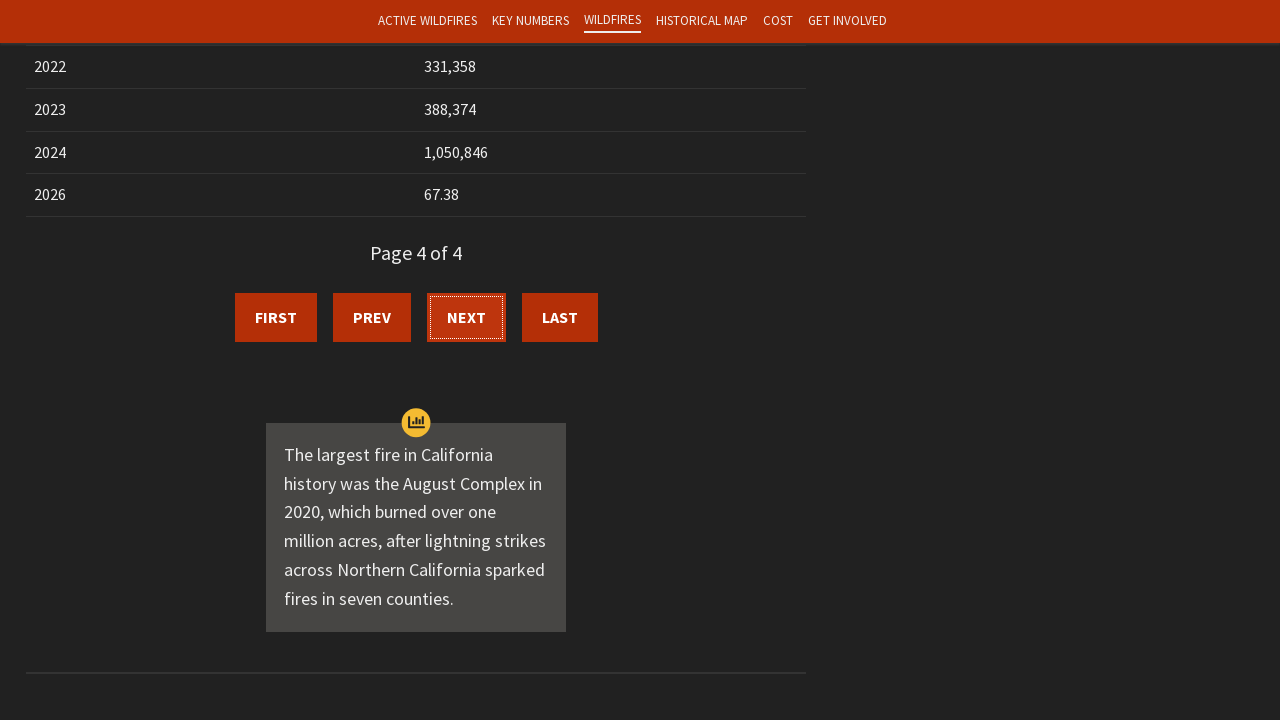

New table rows loaded on page 4
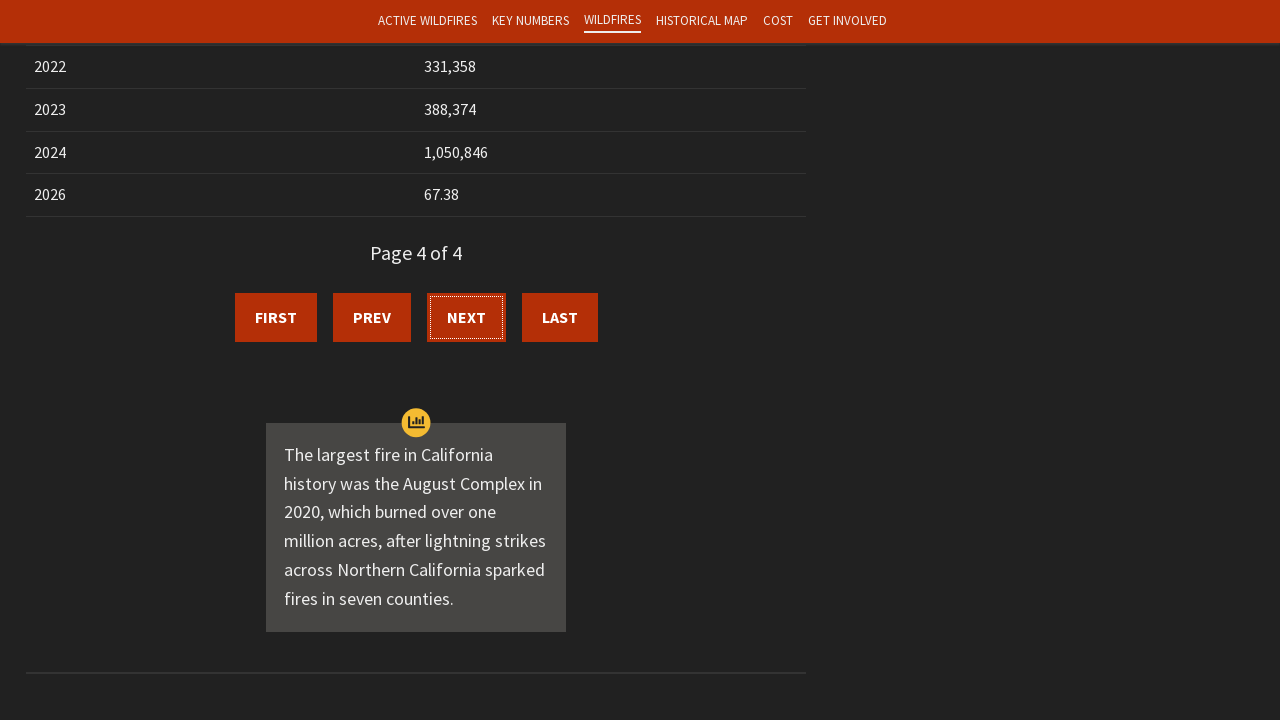

Table rows loaded on page 4
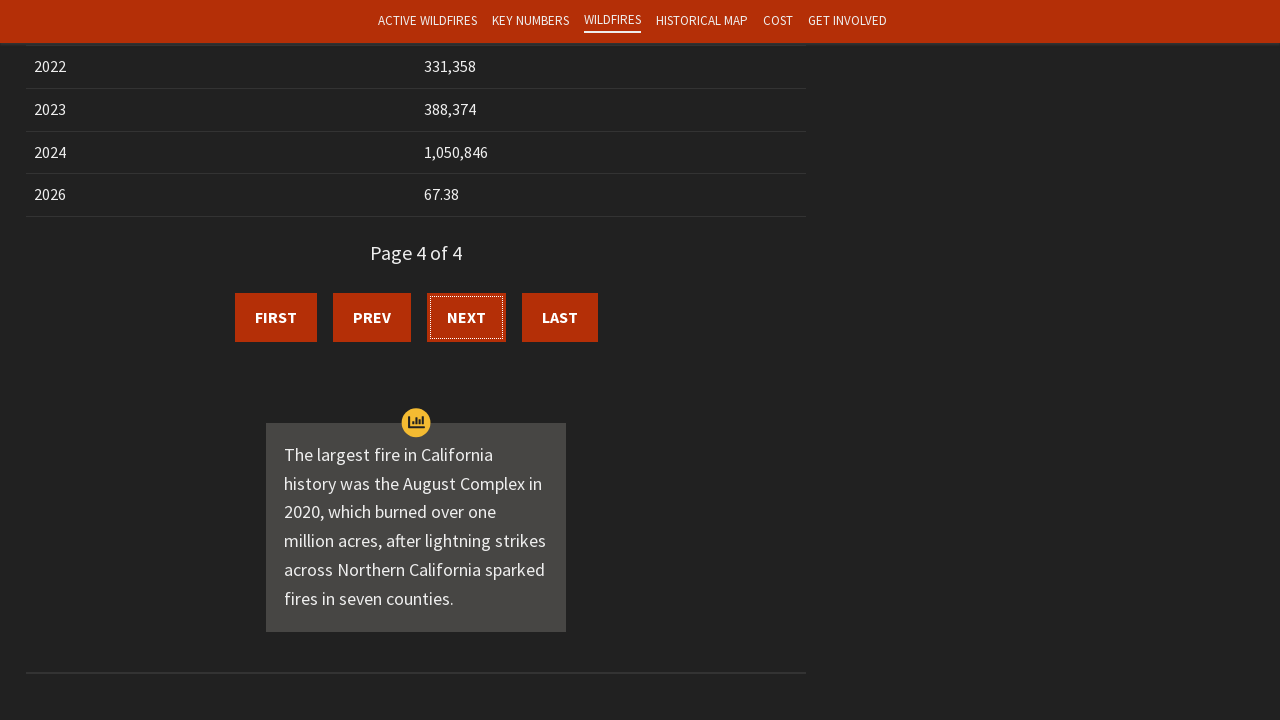

Next button is visible on page 4
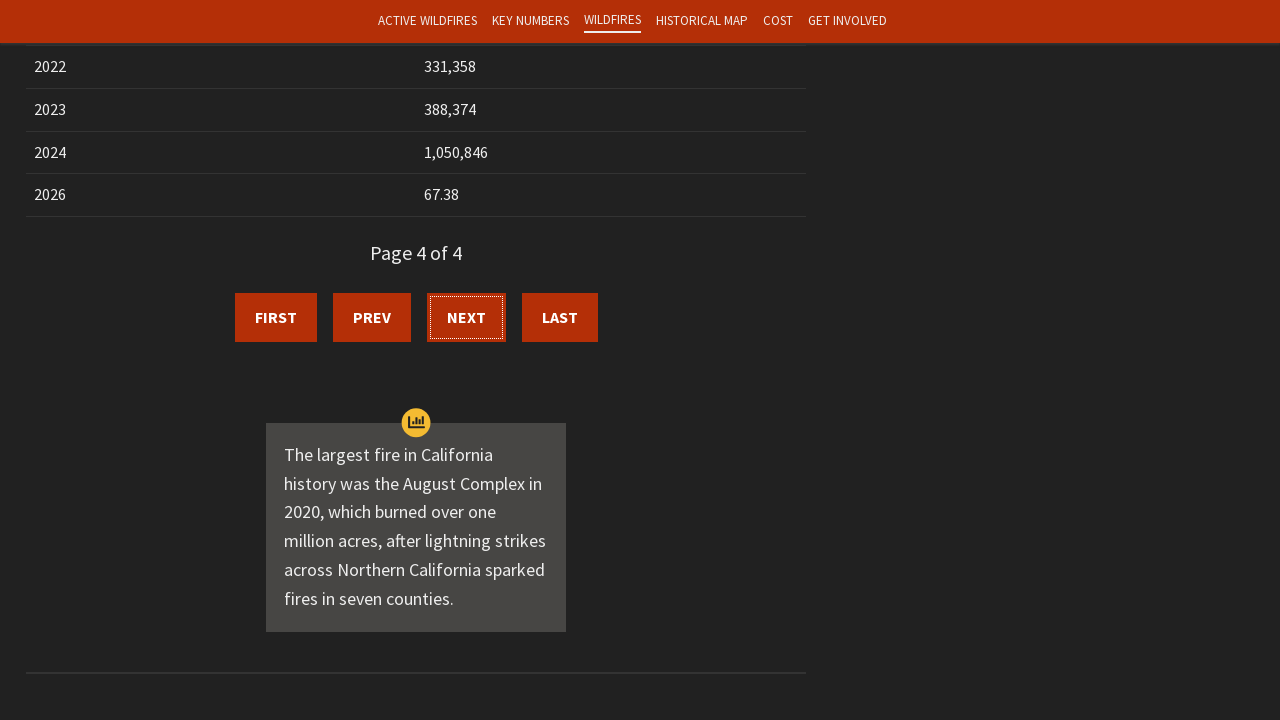

Clicked next button to navigate to page 5 at (466, 318) on xpath=//div[@class='d-table-container'][@data-table='alpha']//button[@id='next']
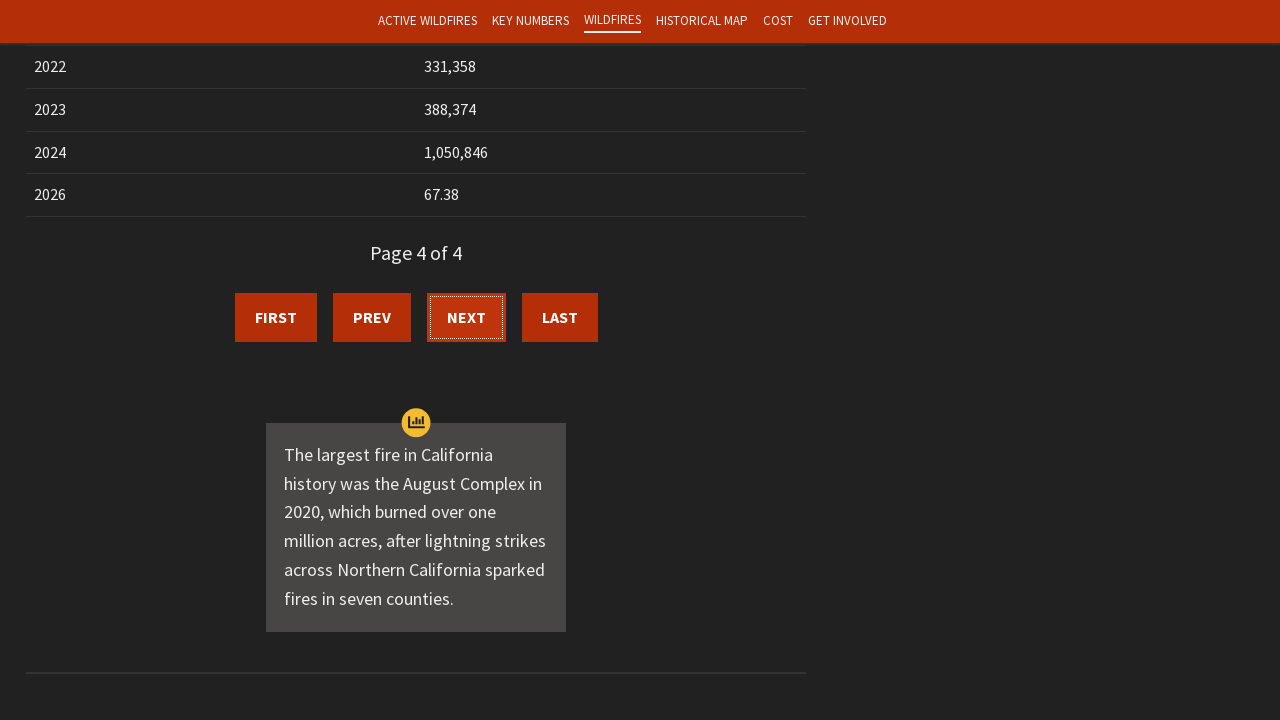

New table rows loaded on page 5
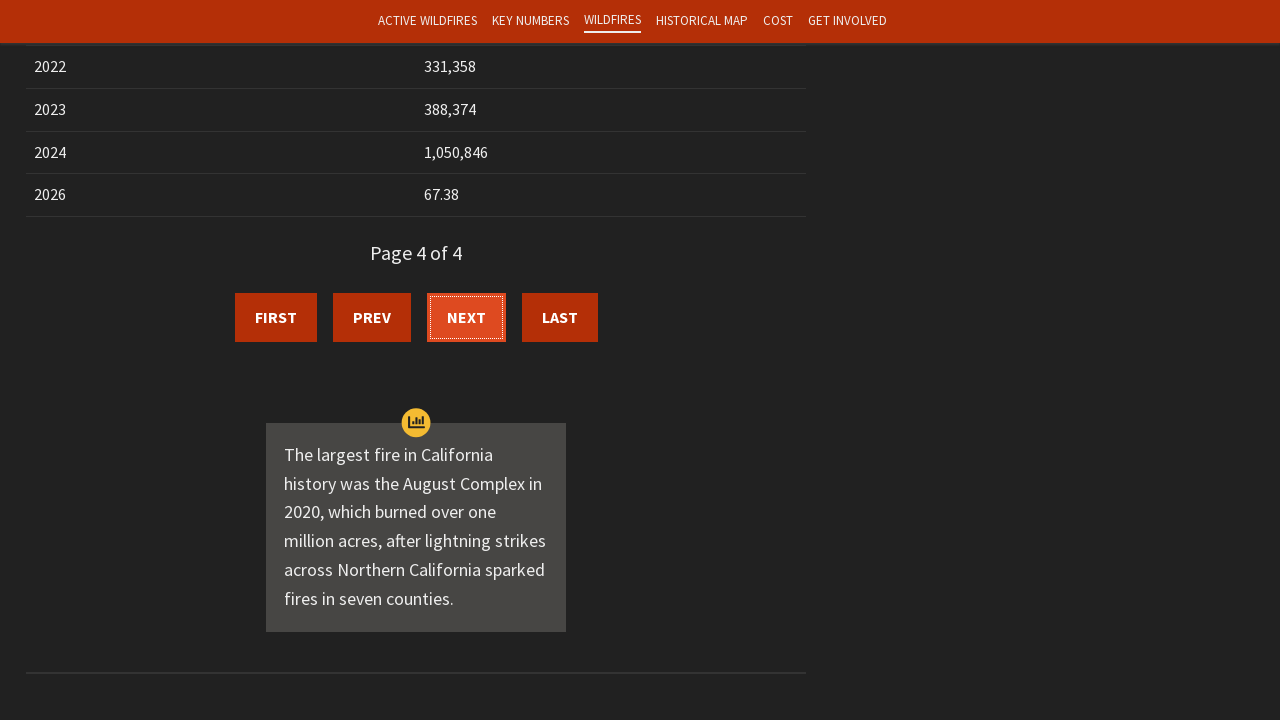

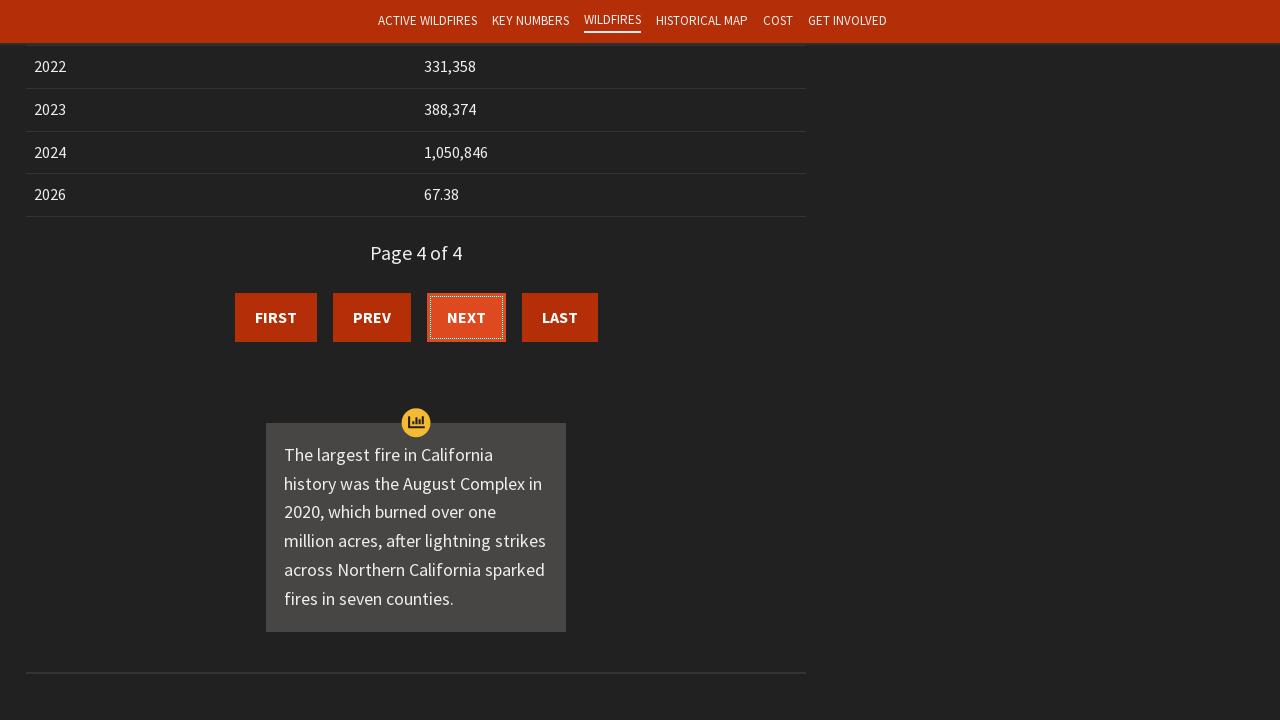